Solves a mathematical problem by extracting a value from an image attribute, calculating a result, and submitting a form with checkboxes and radio buttons

Starting URL: http://suninjuly.github.io/get_attribute.html

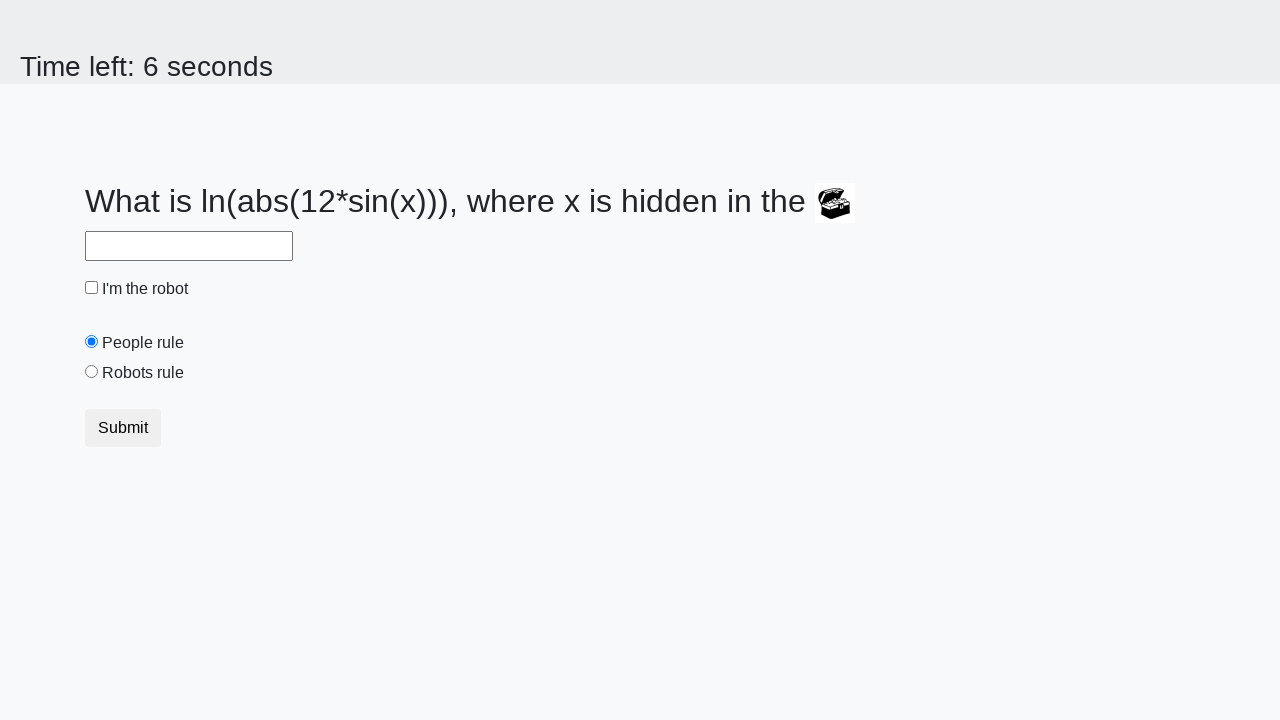

Located the image element
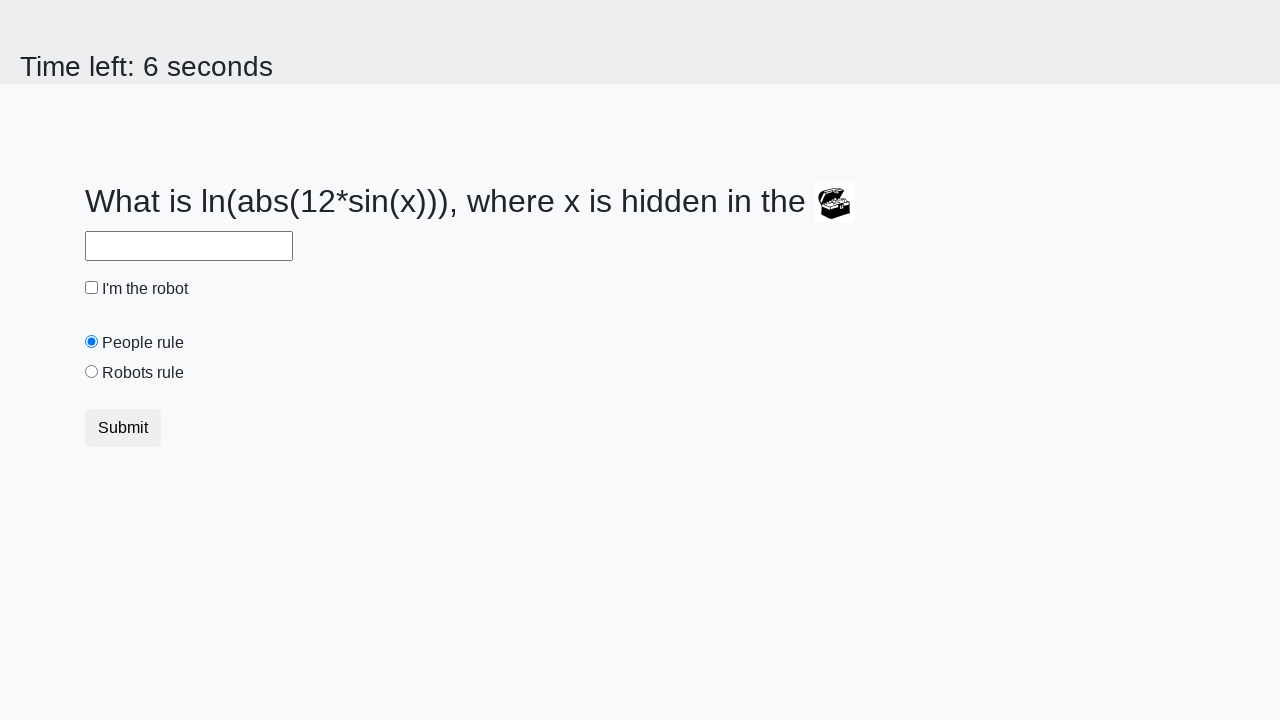

Extracted valuex attribute from image: 437
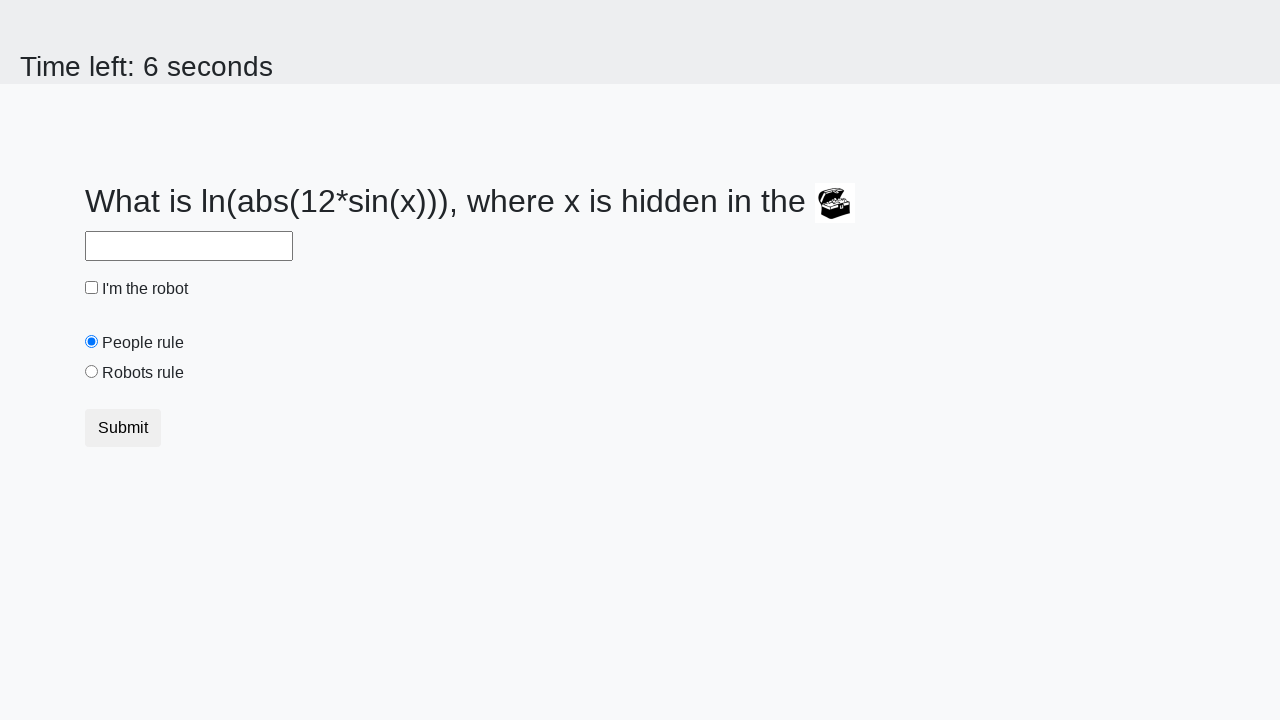

Calculated mathematical result: 1.3241766186067516
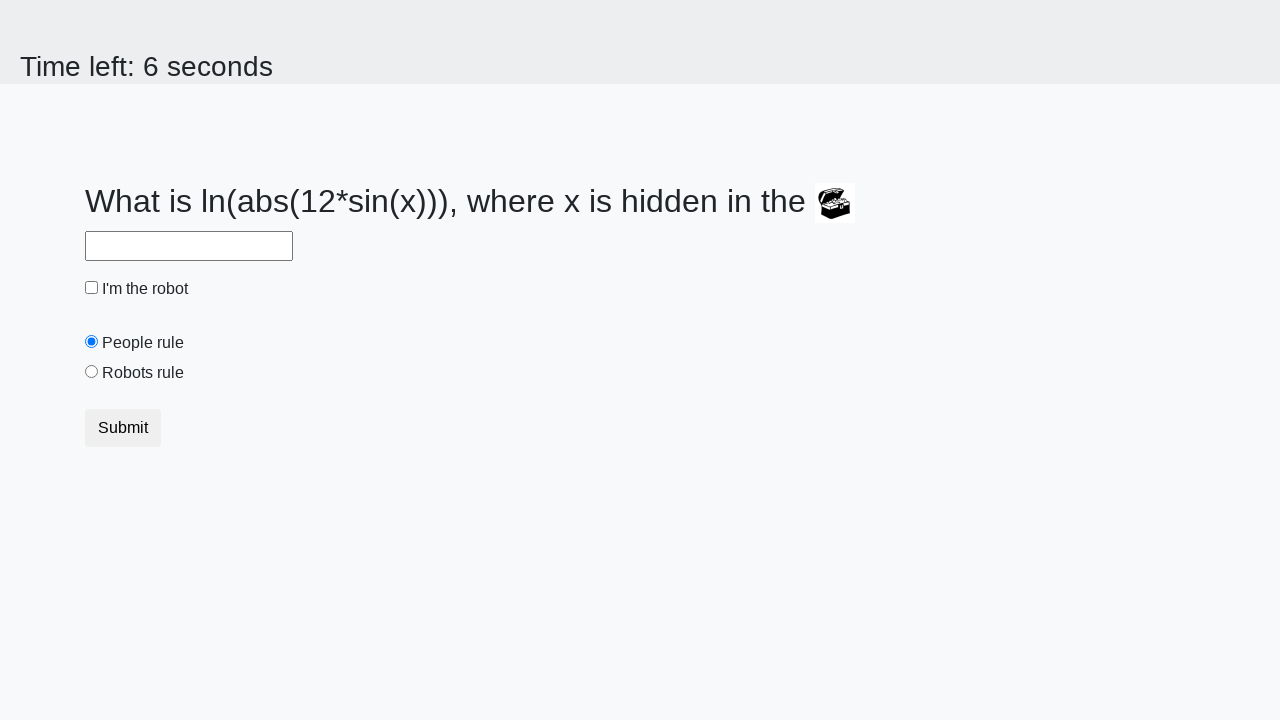

Filled answer field with calculated value on #answer
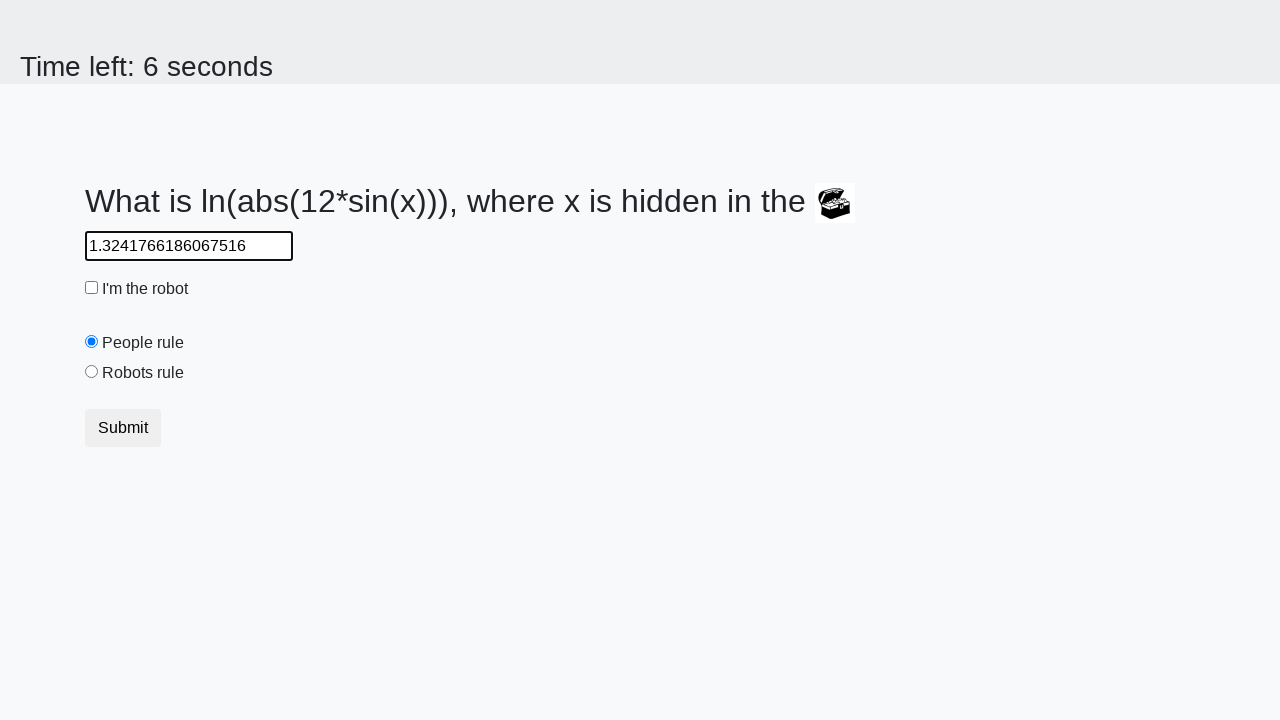

Checked the robot checkbox at (92, 288) on #robotCheckbox
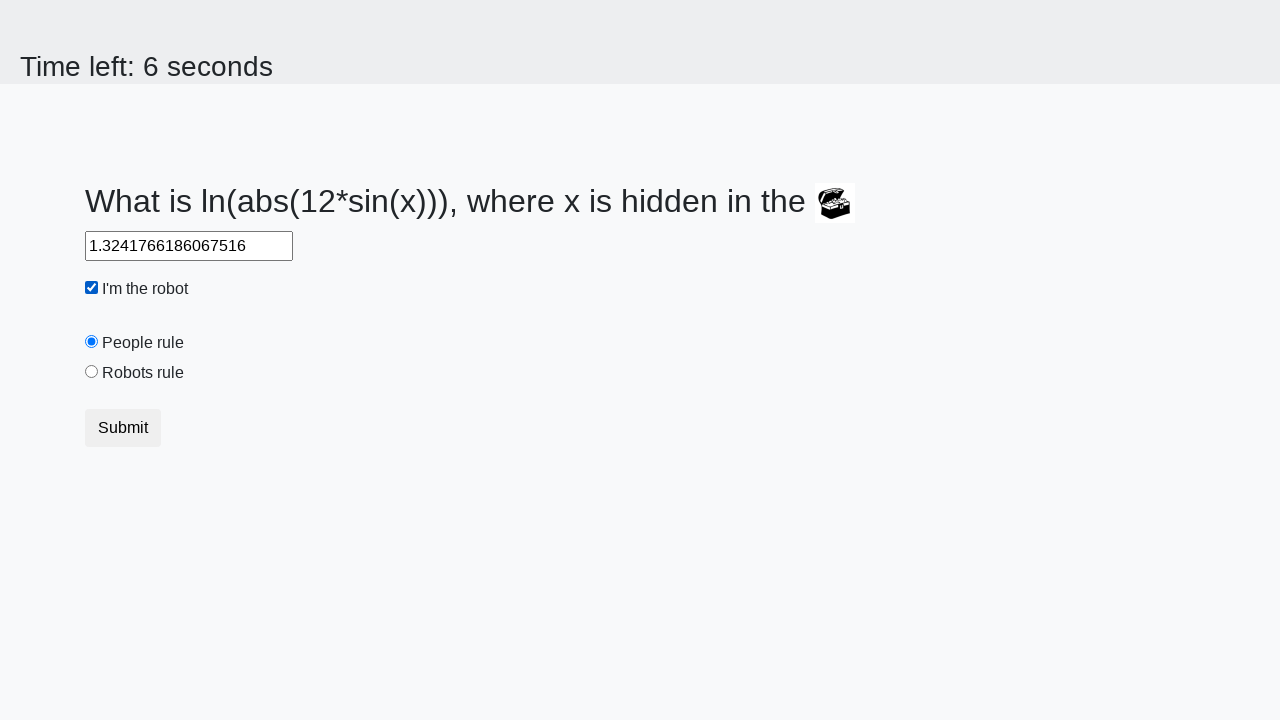

Selected the 'robots rule' radio button at (92, 372) on #robotsRule
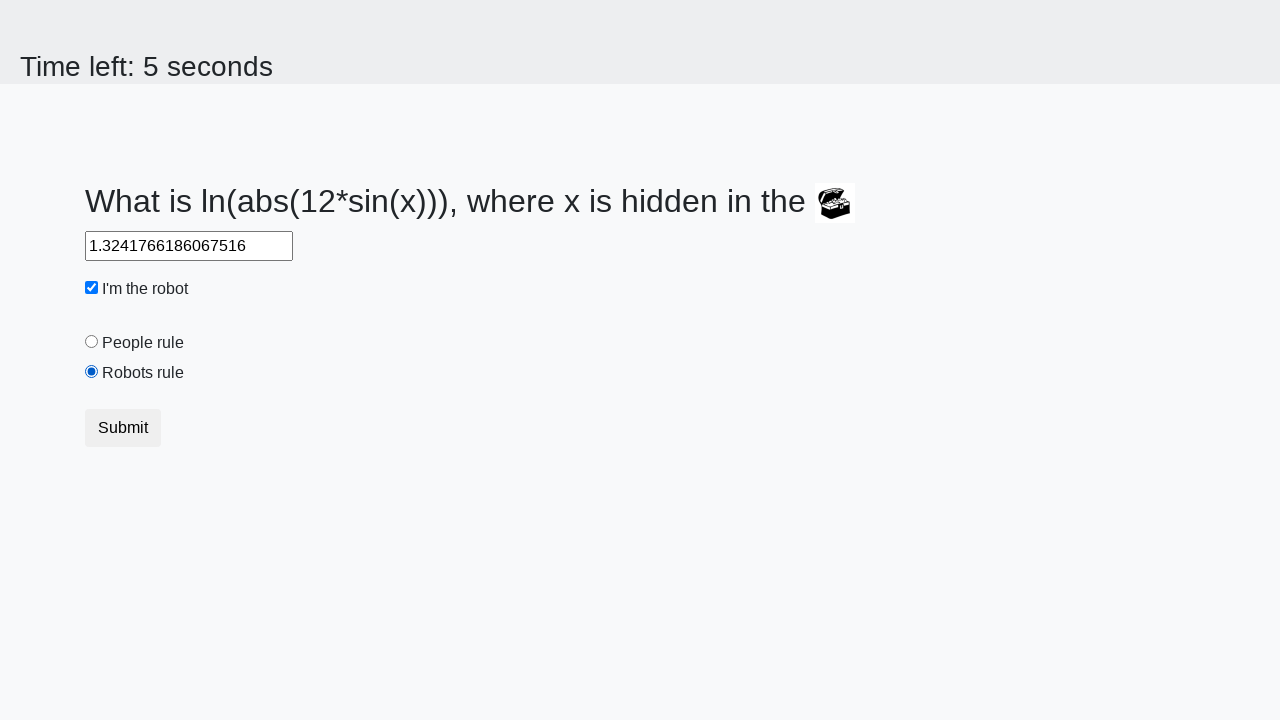

Clicked submit button to complete the form at (123, 428) on button
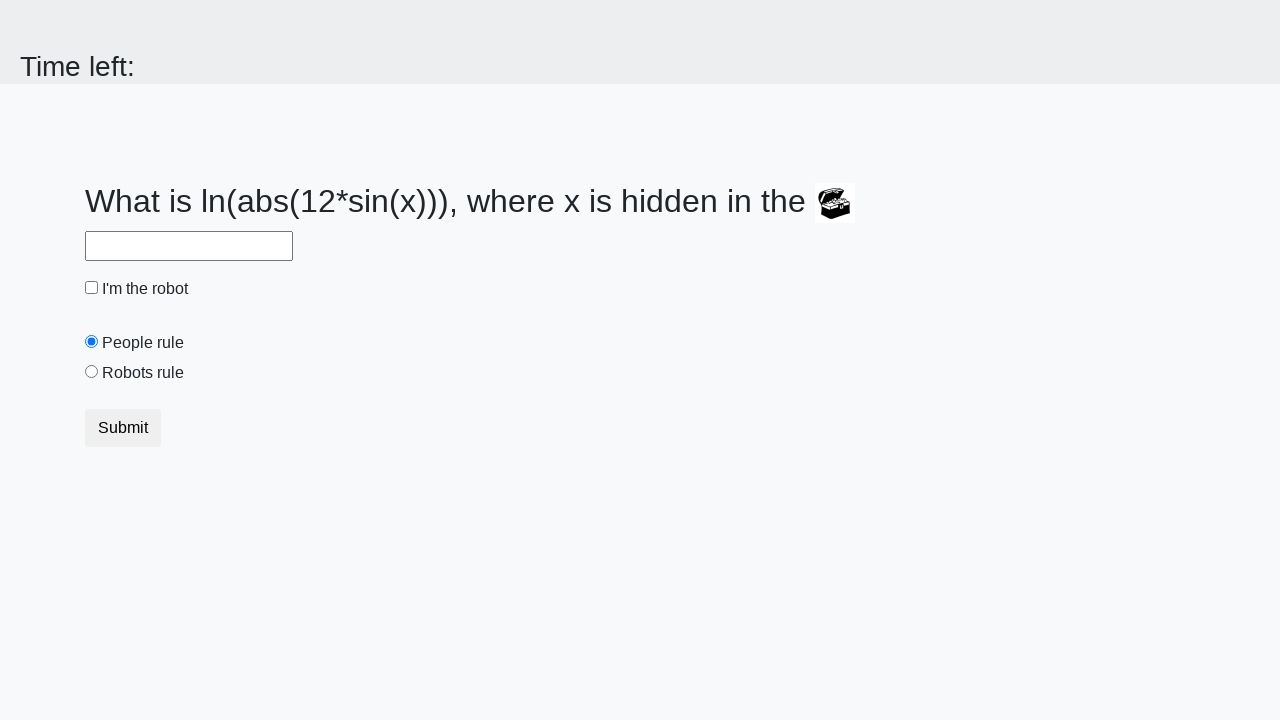

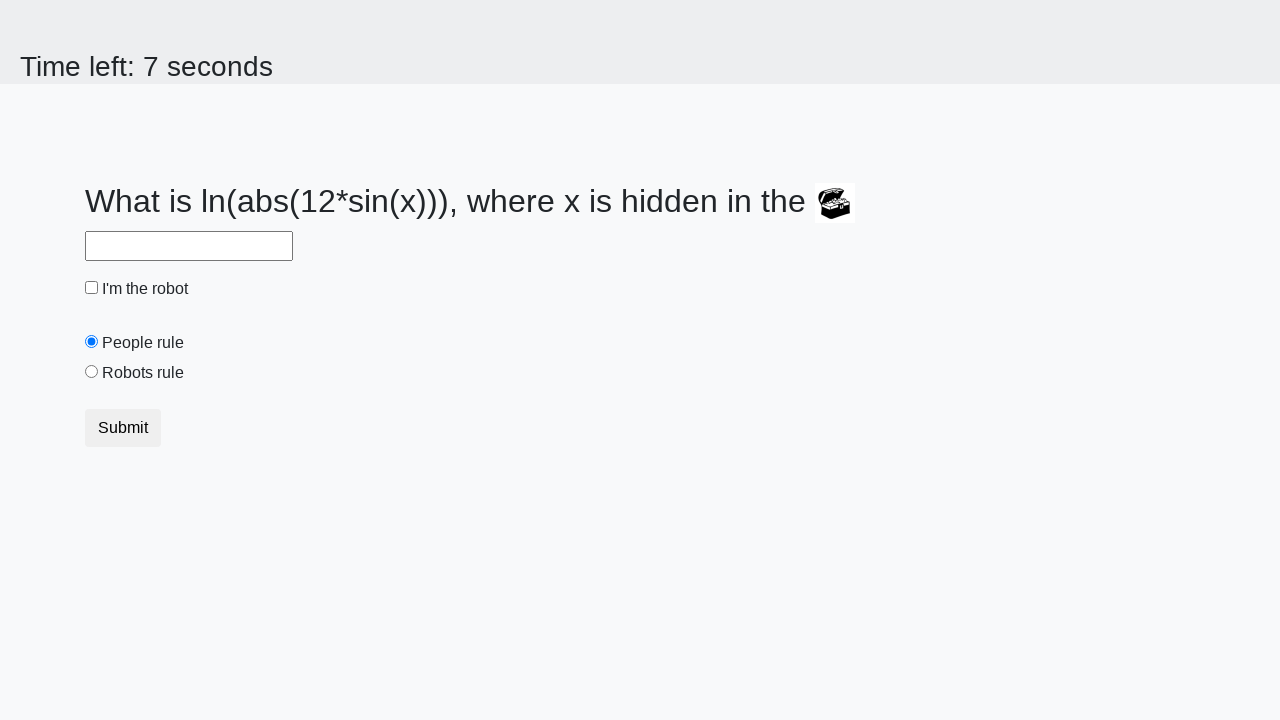